Tests checkbox functionality by navigating to checkboxes page, toggling checkboxes on and off to verify their state changes

Starting URL: https://the-internet.herokuapp.com/

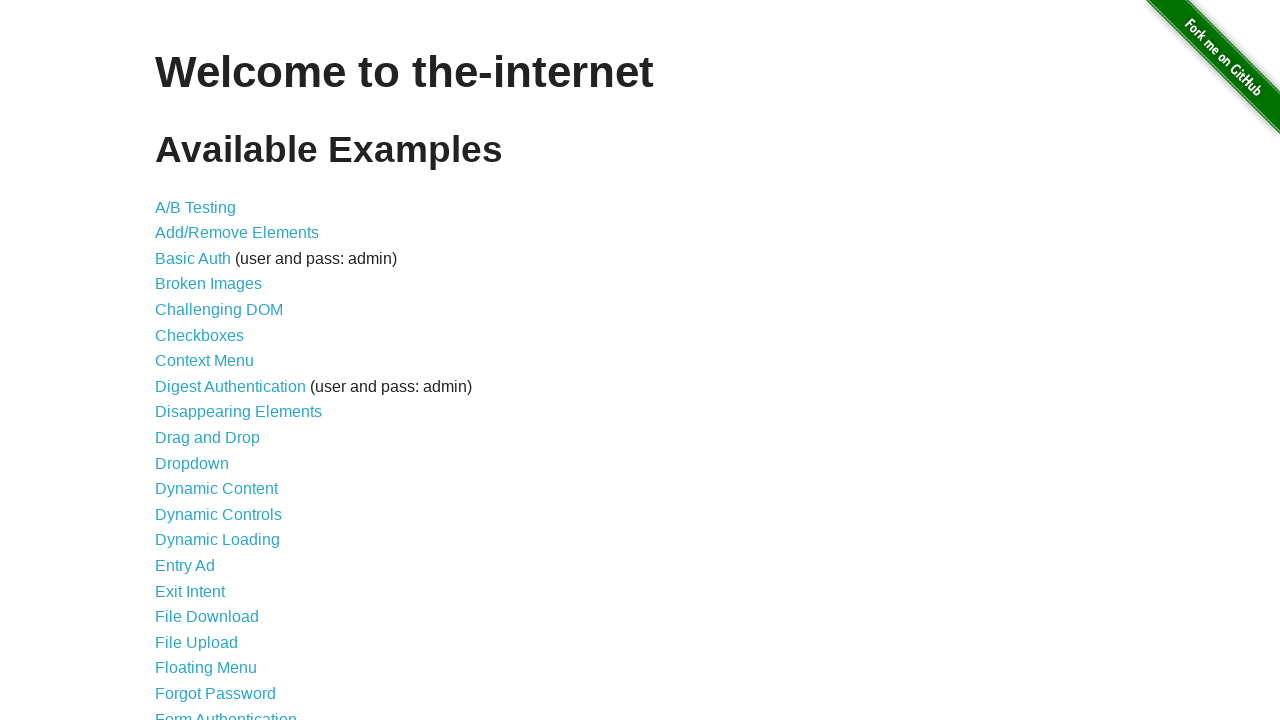

Clicked on Checkboxes link to navigate to checkboxes page at (200, 335) on text='Checkboxes'
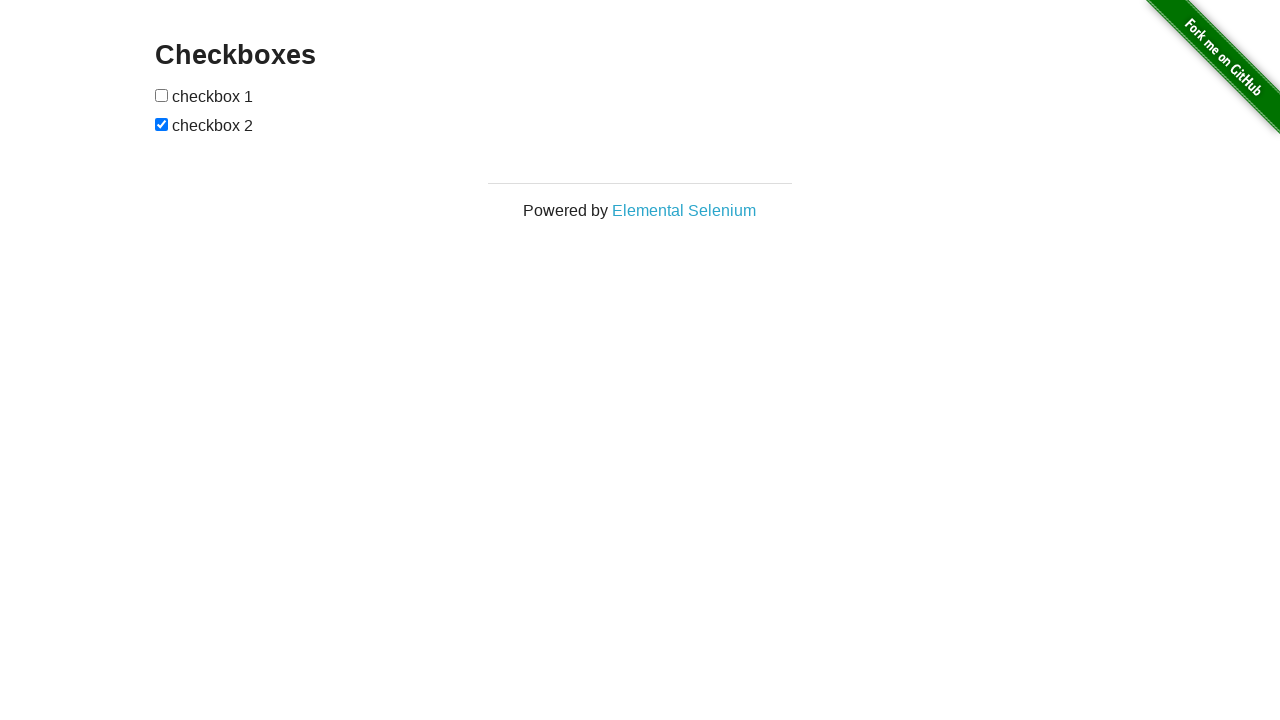

Clicked first checkbox to toggle it on at (162, 95) on input[type='checkbox']:nth-of-type(1)
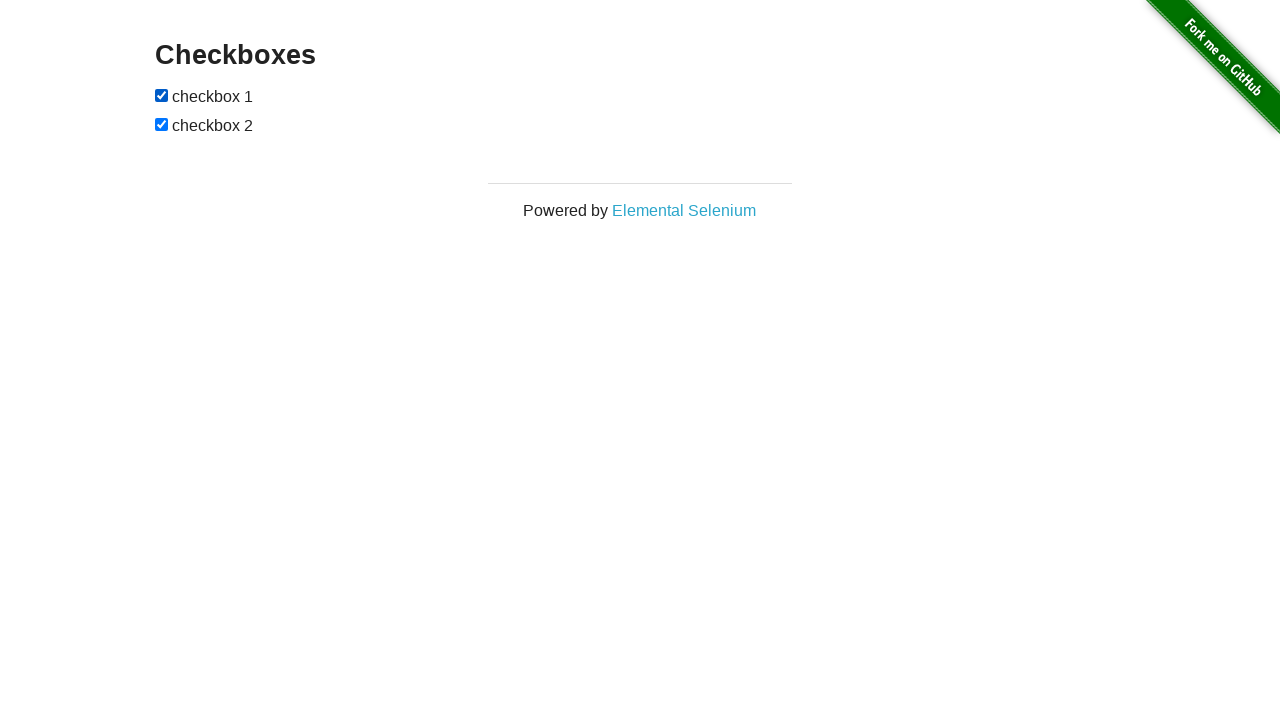

Located second checkbox element
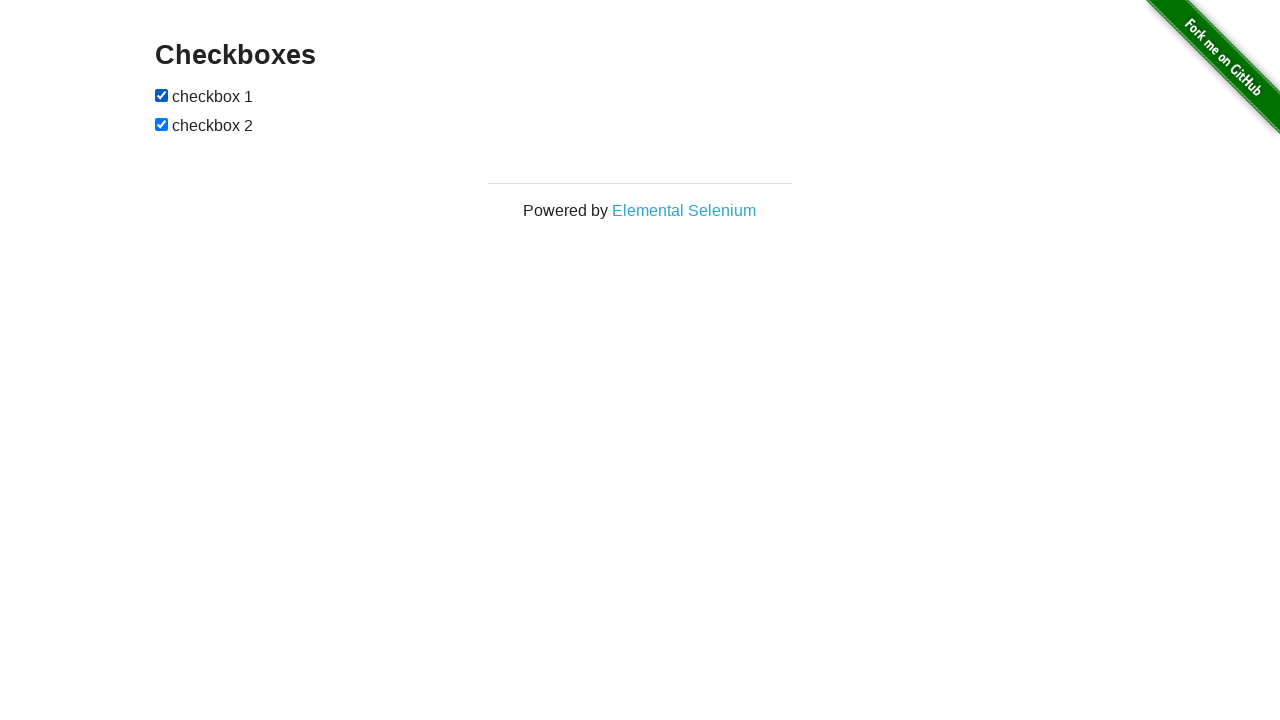

Second checkbox was already checked, no action needed
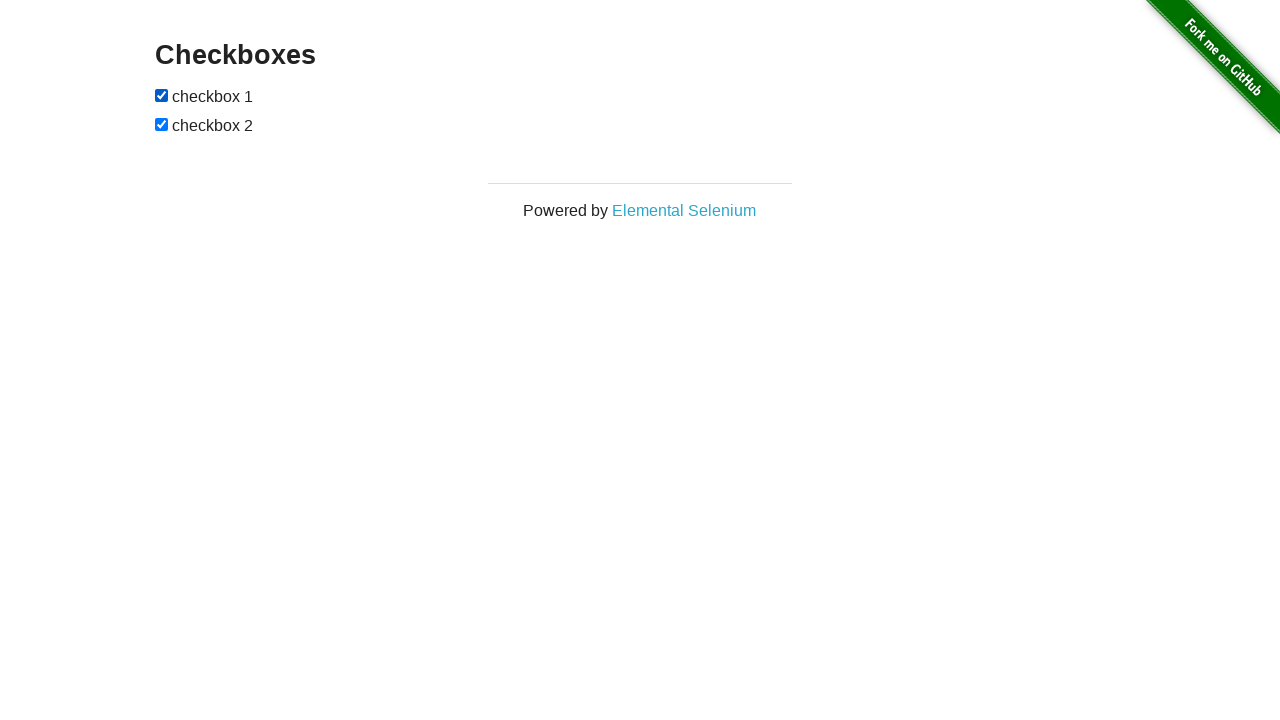

Clicked first checkbox to toggle it off at (162, 95) on input[type='checkbox']:nth-of-type(1)
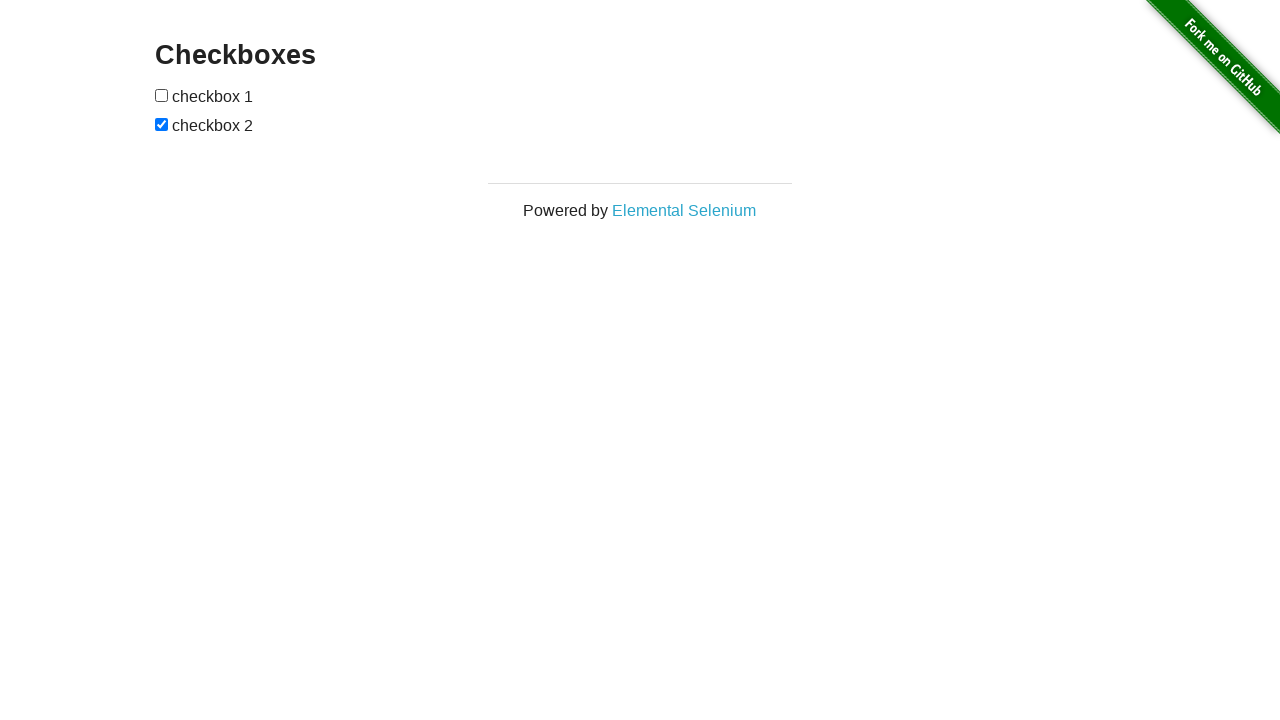

Clicked second checkbox to toggle it off at (162, 124) on input[type='checkbox']:nth-of-type(2)
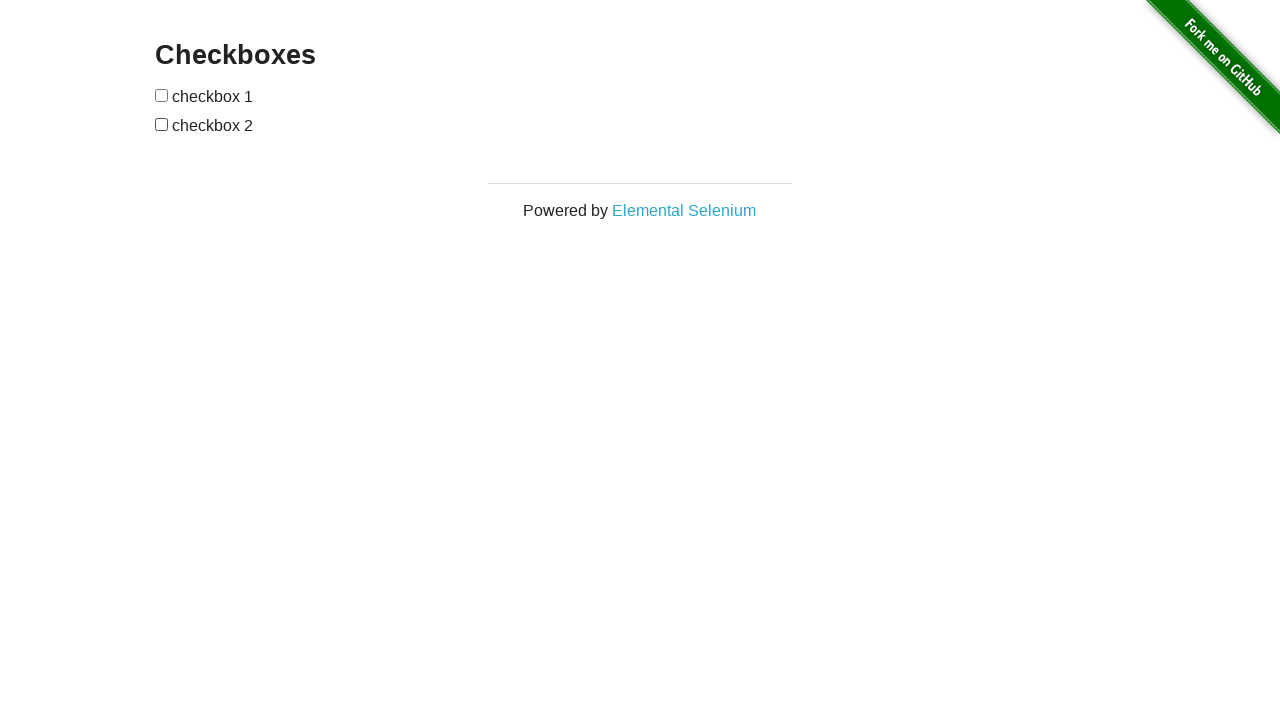

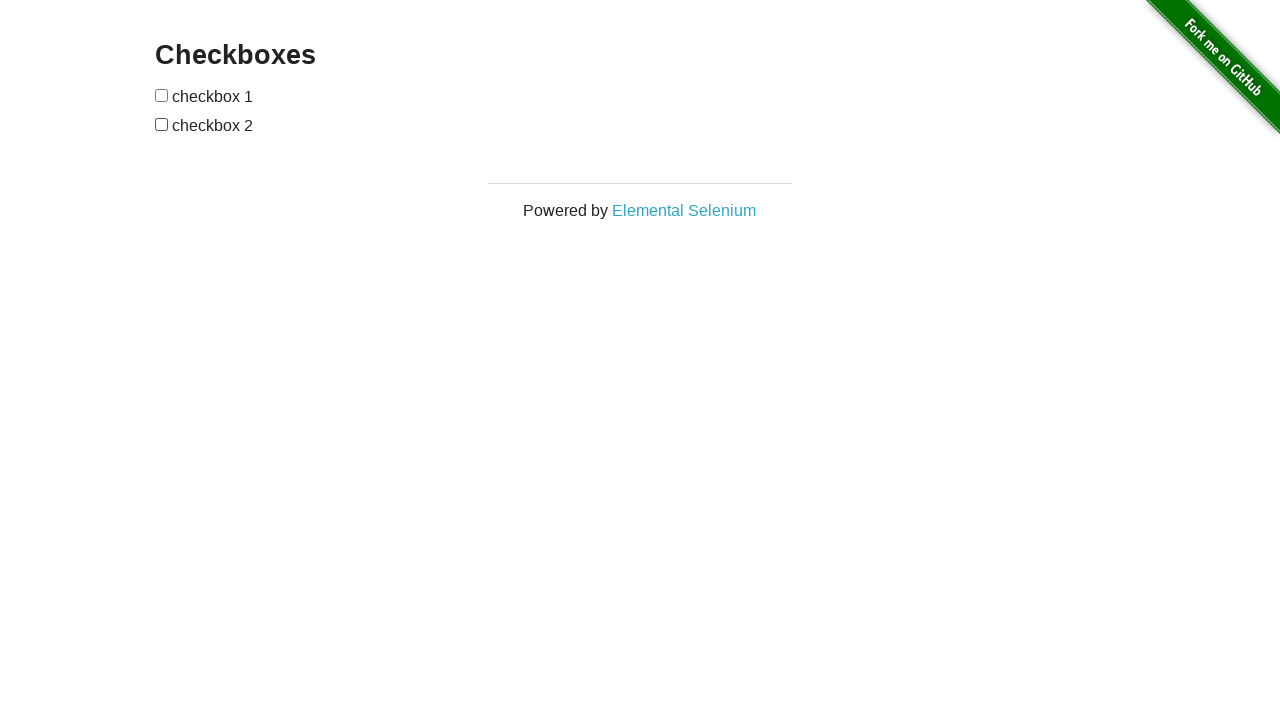